Tests the "Voltar para Cadastro" link navigation to verify it redirects to index.html

Starting URL: https://tc-1-final-parte1.vercel.app/tabelaCadastro.html

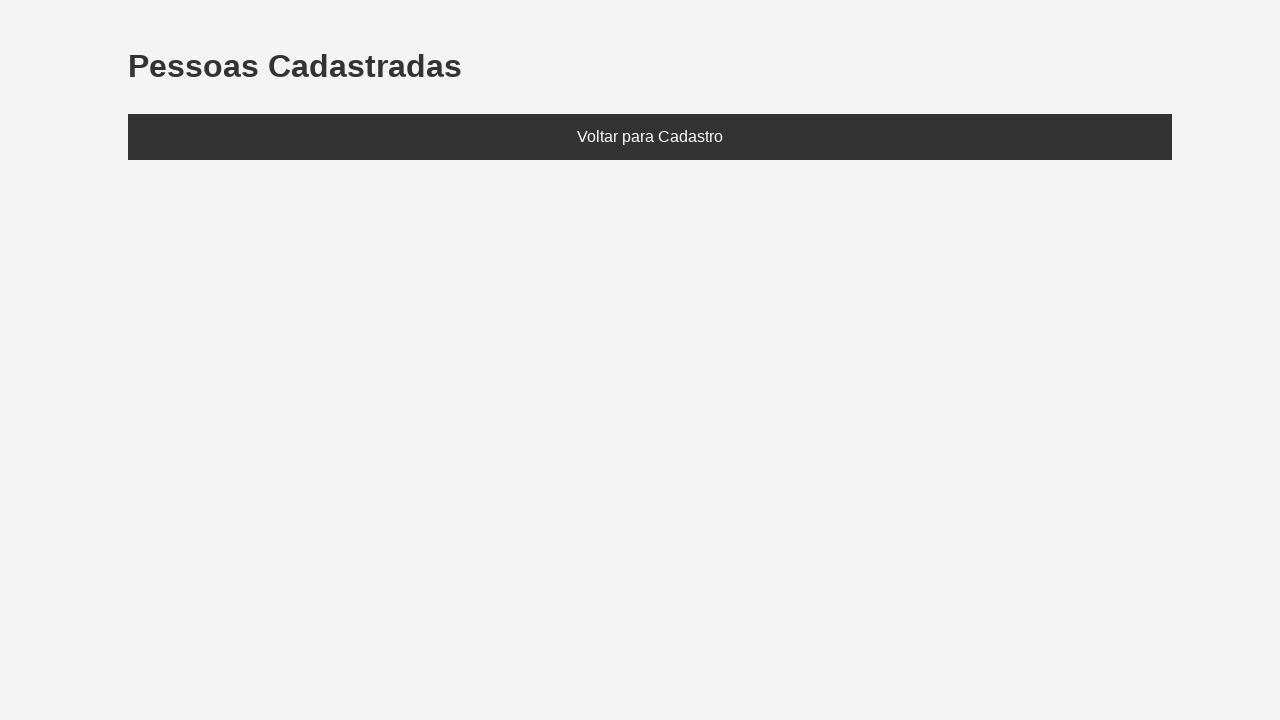

Clicked the 'Voltar para Cadastro' link at (650, 137) on internal:text="Voltar para Cadastro"i
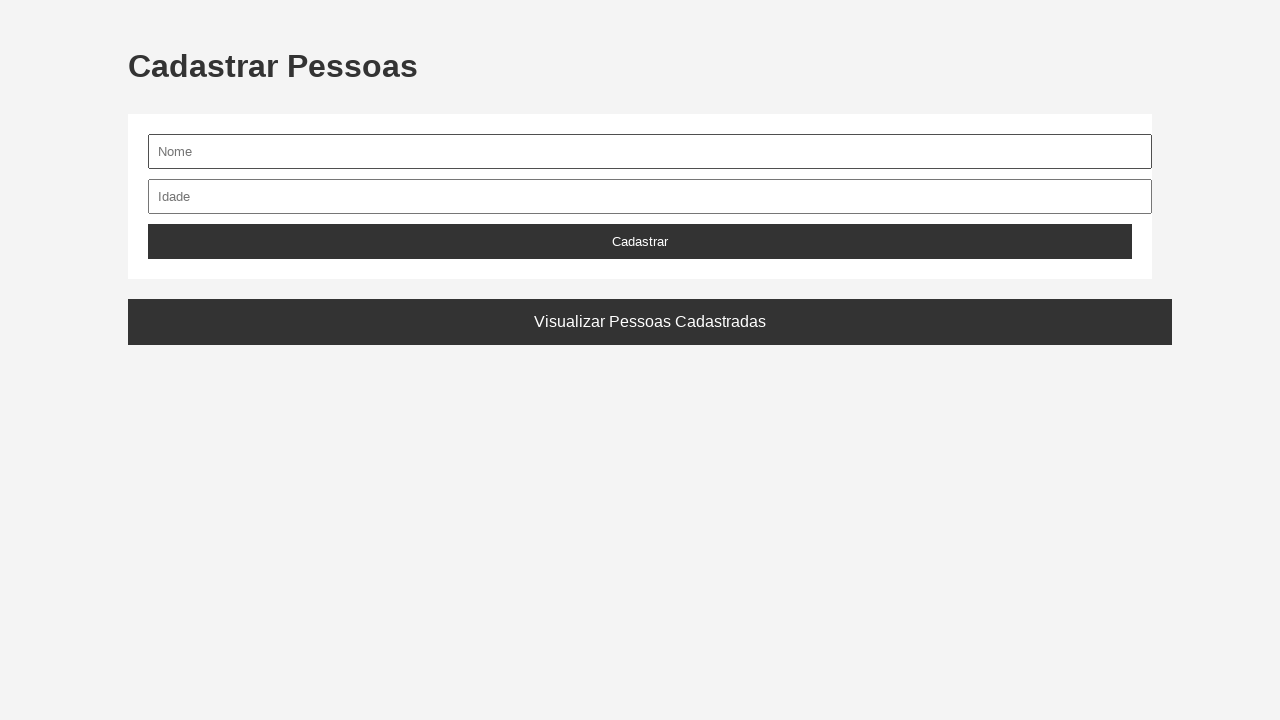

Waited for navigation to index.html
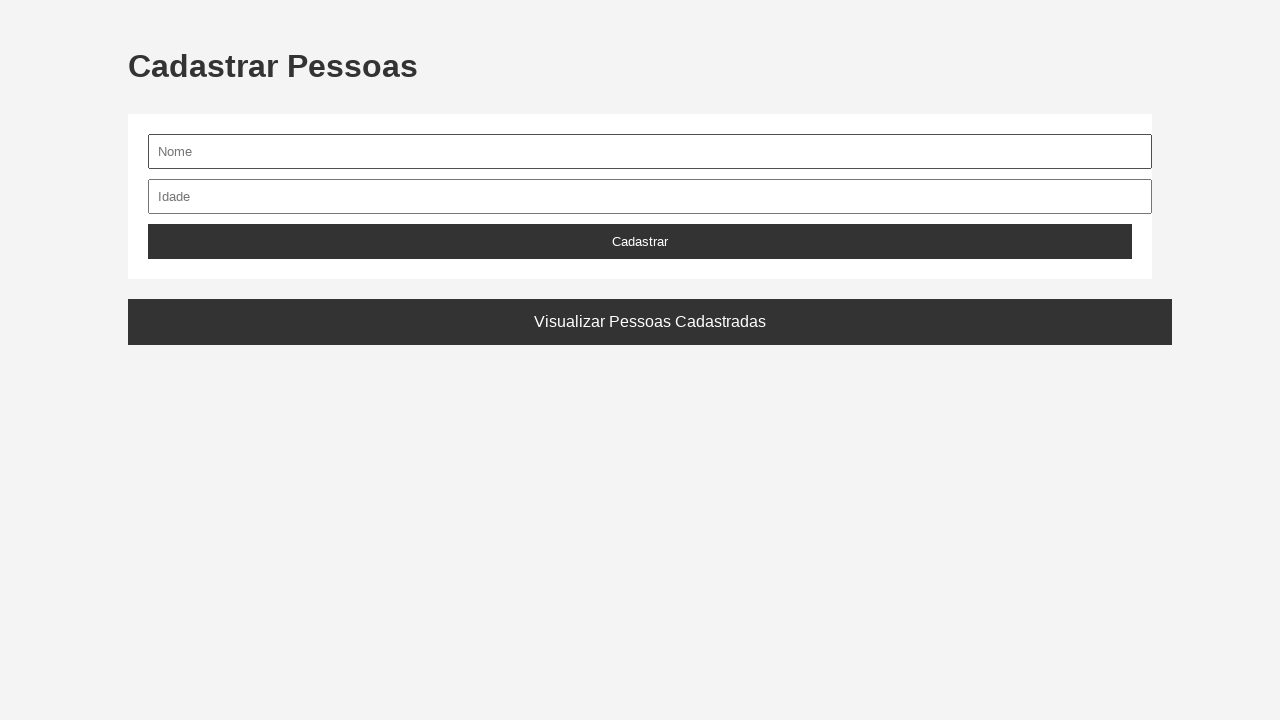

Verified that the URL contains index.html
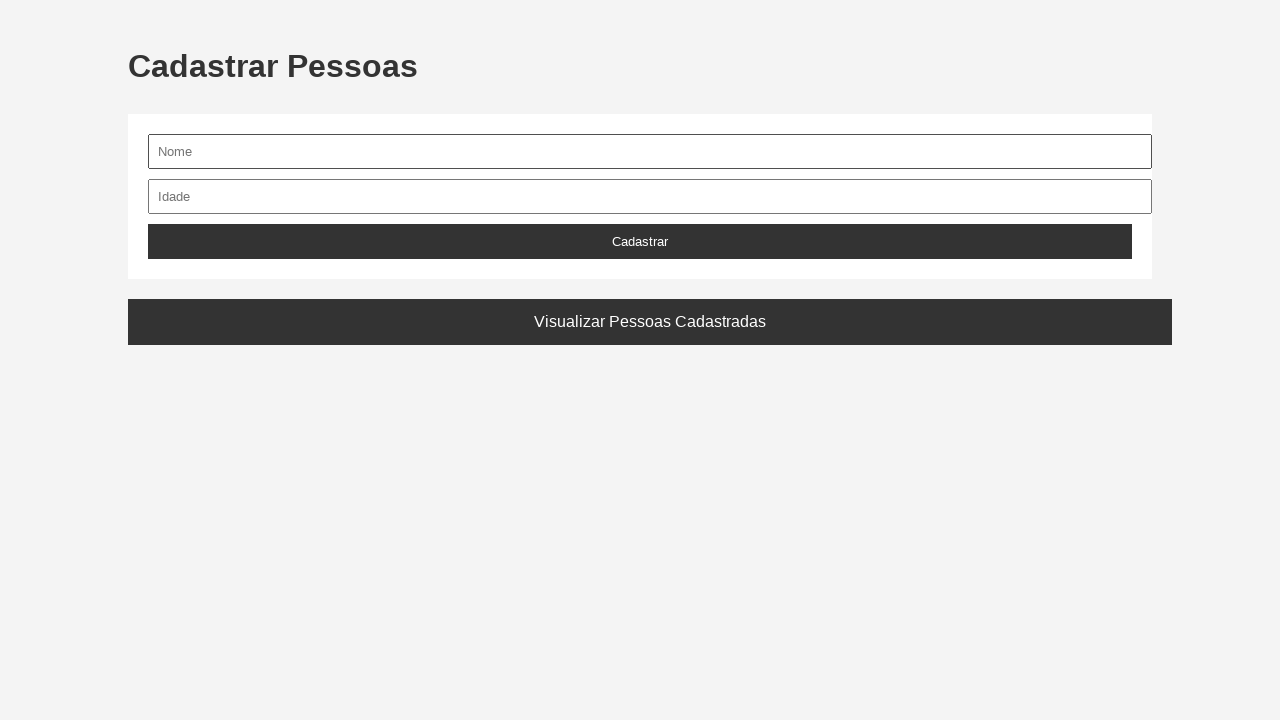

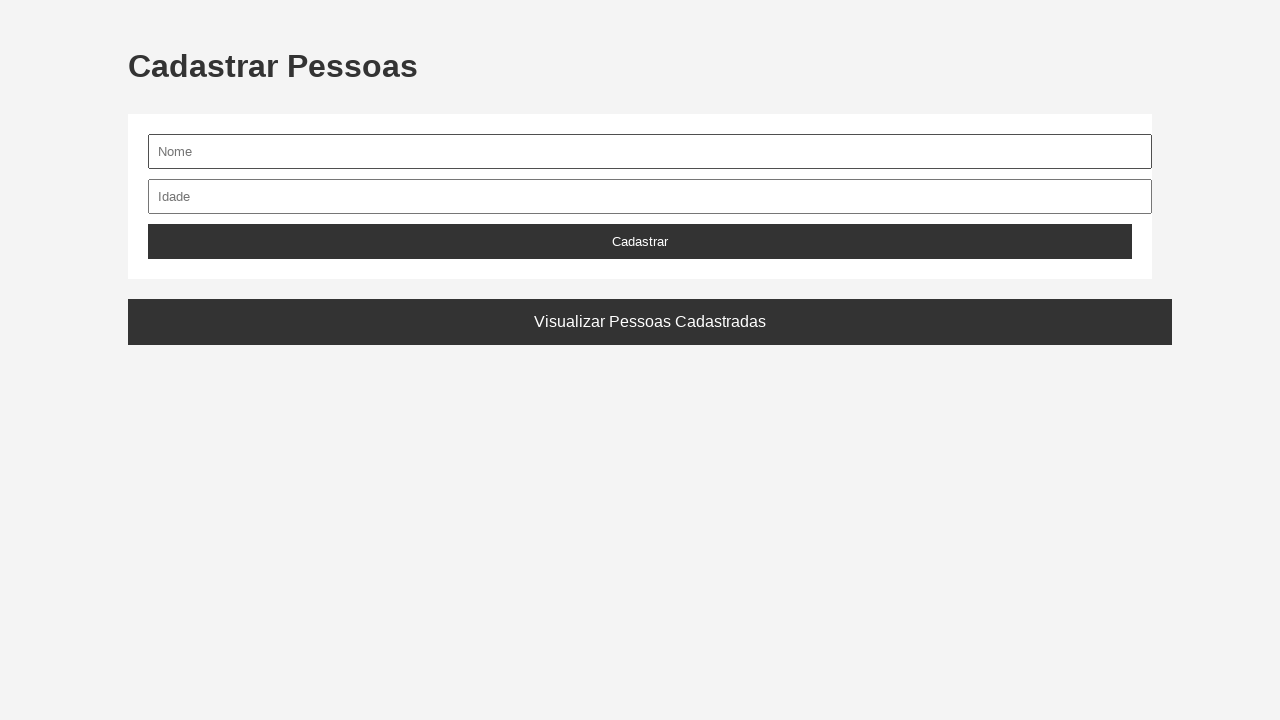